Tests iframe interaction by navigating into an iframe and clicking a link within it

Starting URL: https://rahulshettyacademy.com/AutomationPractice/

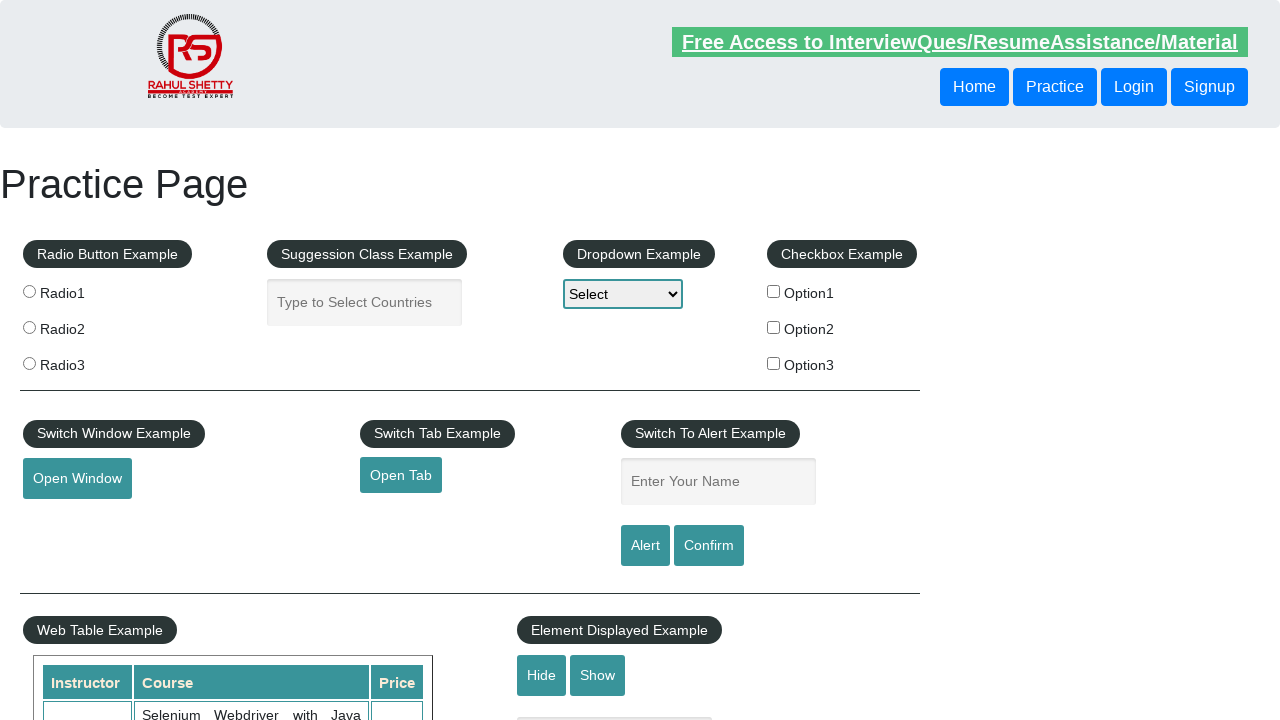

Located the courses iframe element
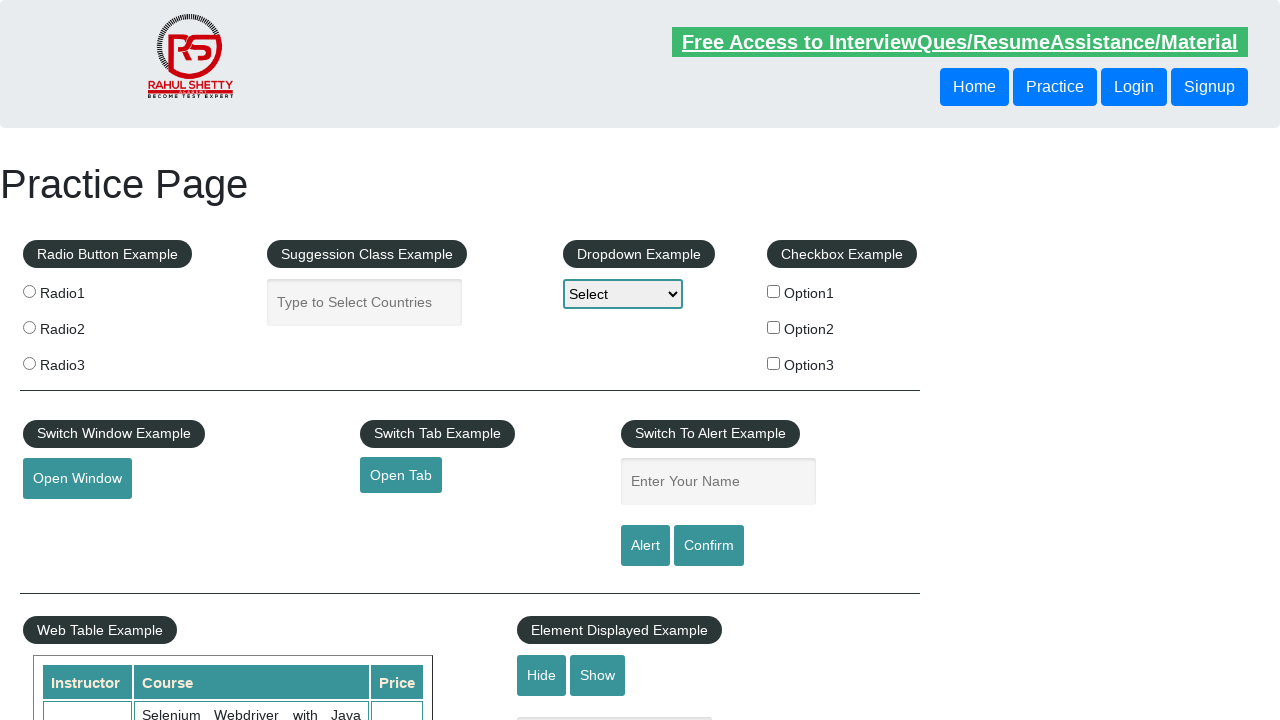

Clicked 'All Access plan' link within the iframe at (307, 360) on #courses-iframe >> internal:control=enter-frame >> internal:role=link[name="All 
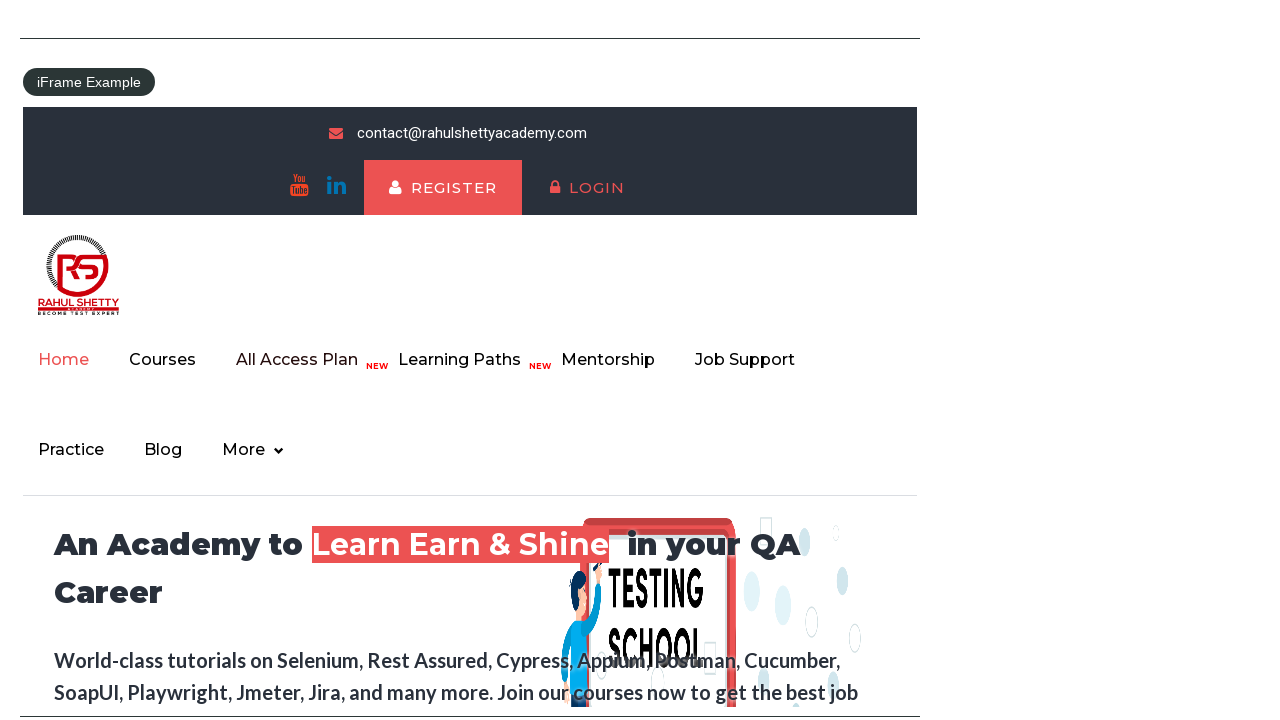

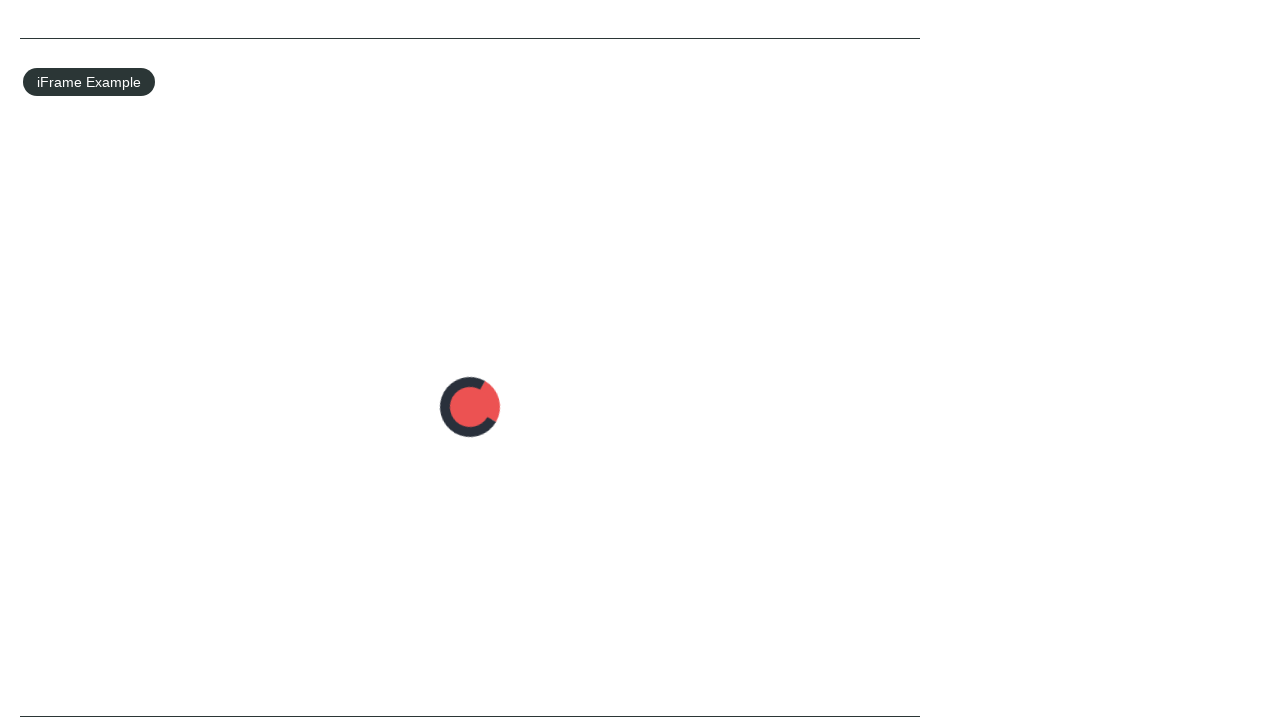